Tests input field interaction by finding element by name attribute and entering text

Starting URL: https://www.selenium.dev/selenium/web/web-form.html

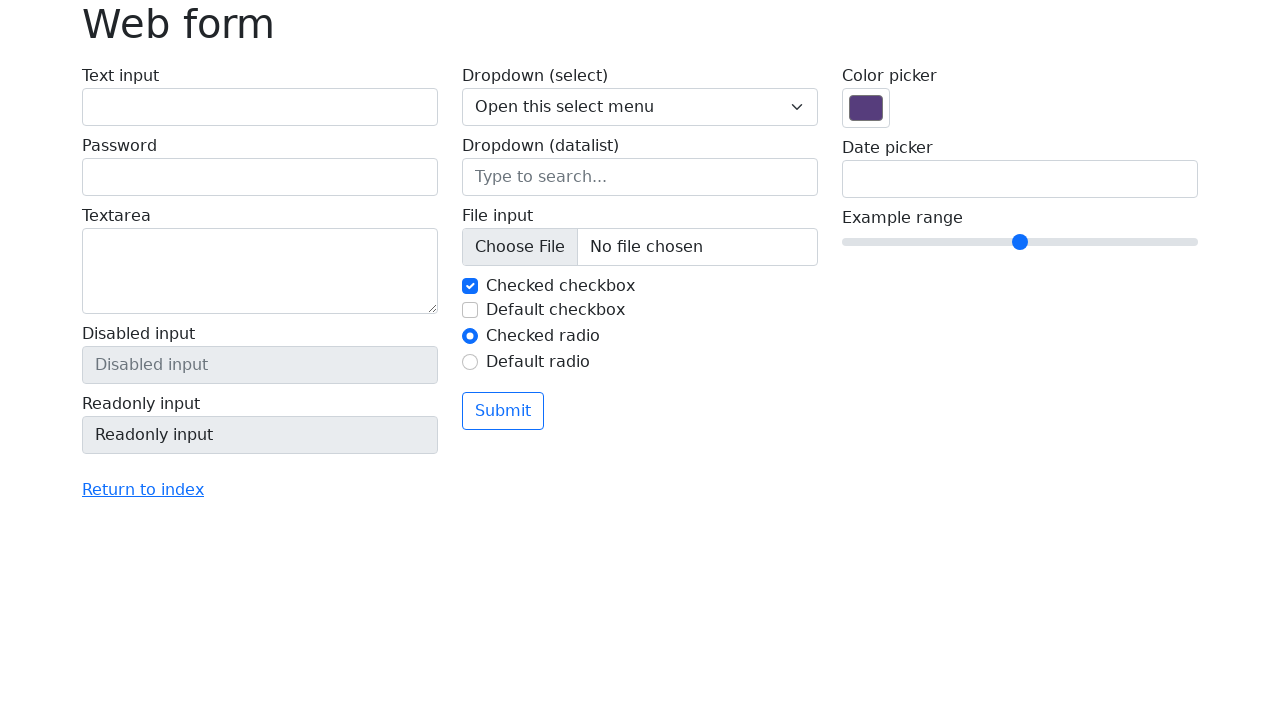

Cleared input field with name 'my-text' on input[name='my-text']
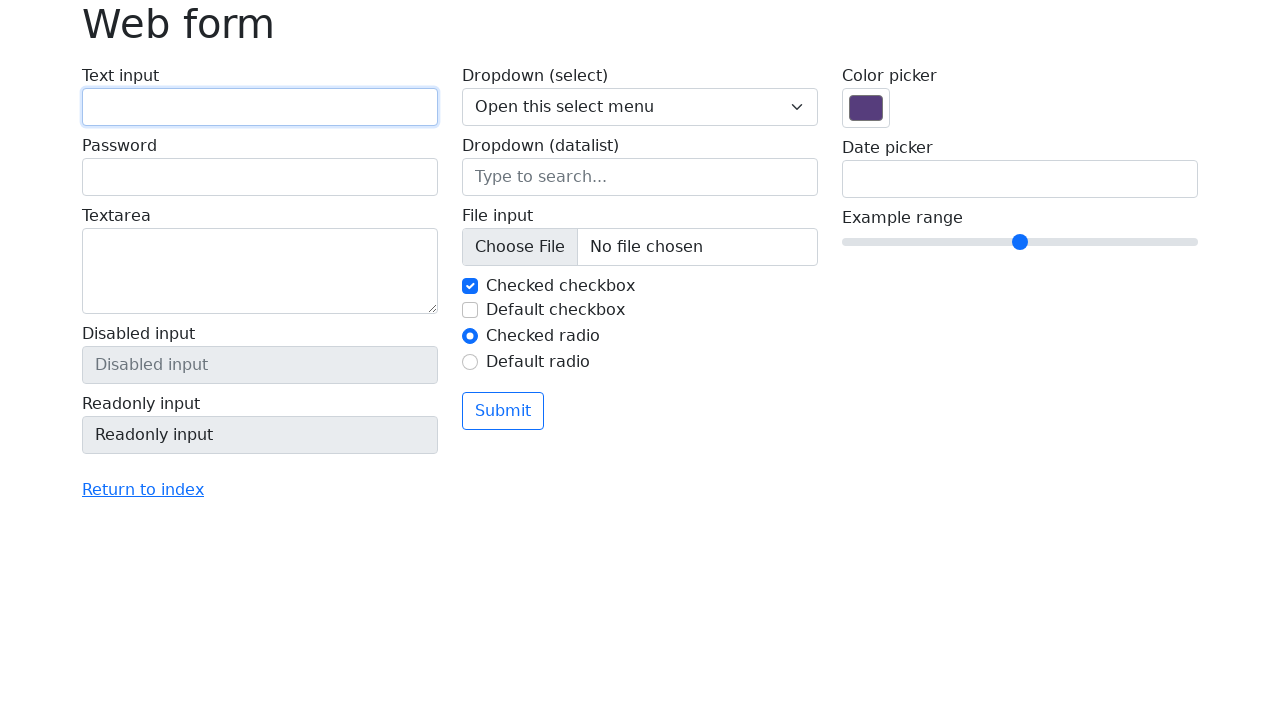

Filled input field with 'Automation' on input[name='my-text']
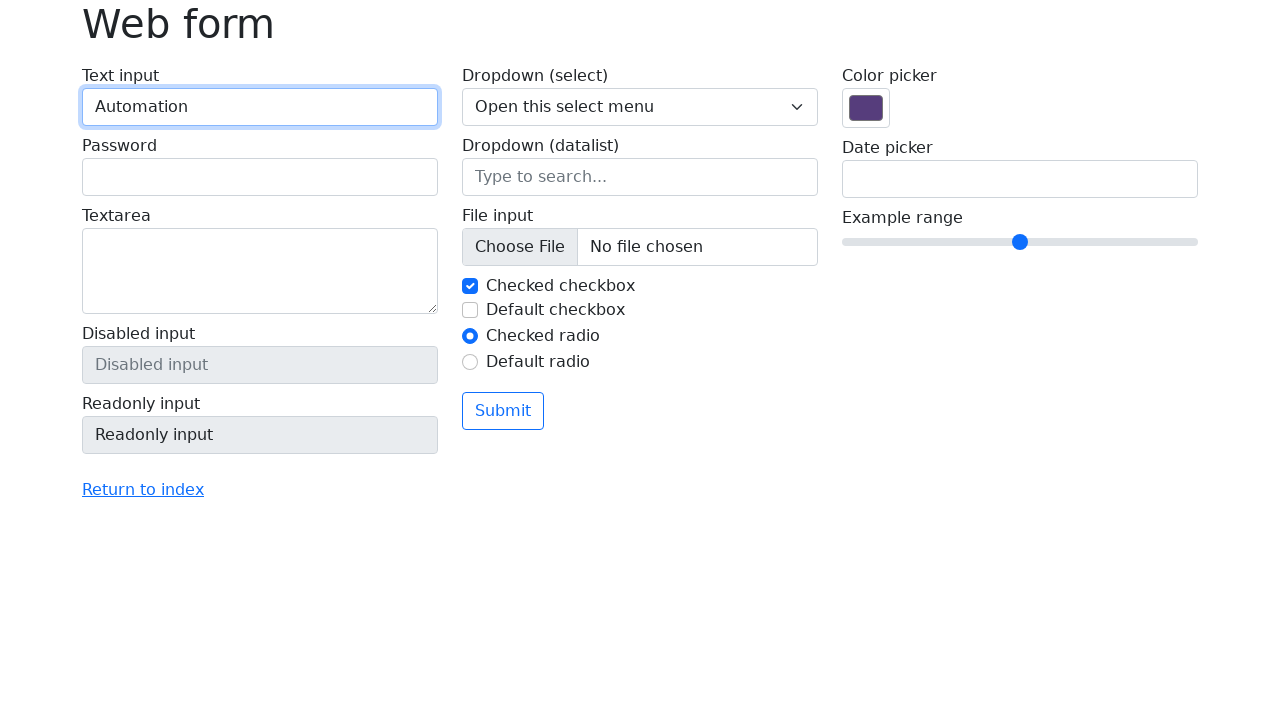

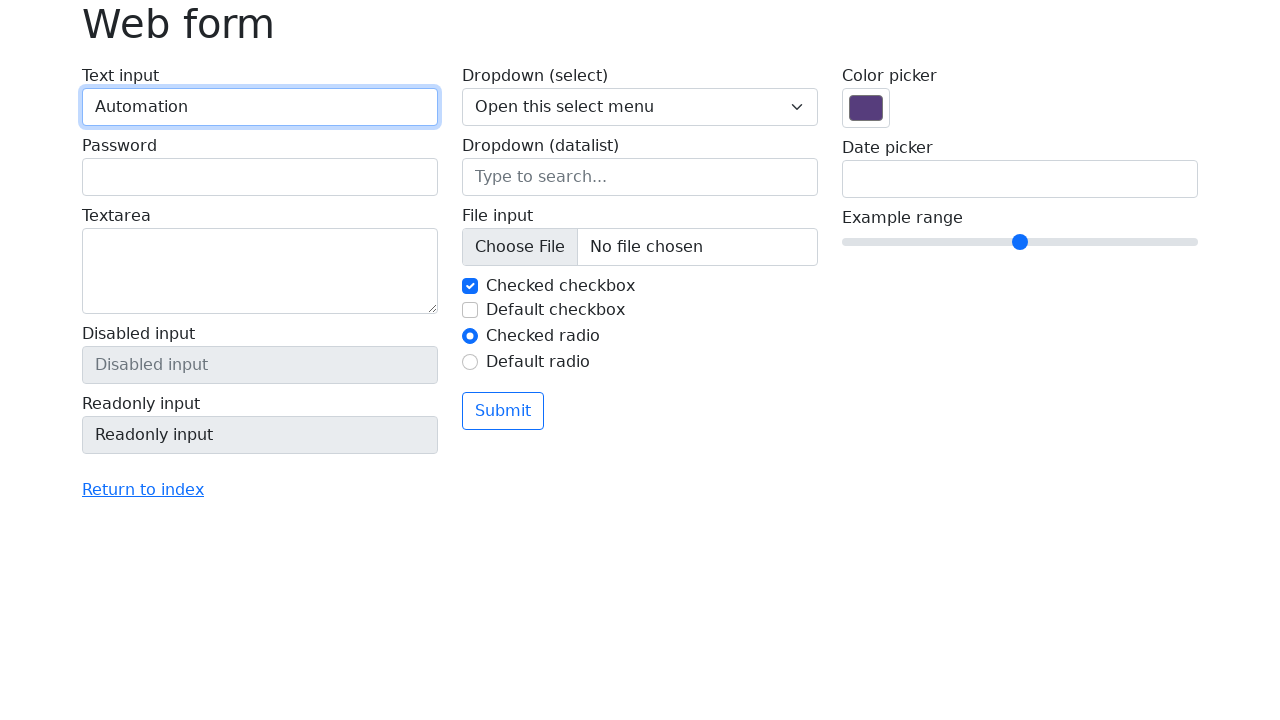